Tests that the X-Cart homepage loads correctly by verifying the page title contains expected text and the page source is accessible.

Starting URL: https://www.x-cart.com/

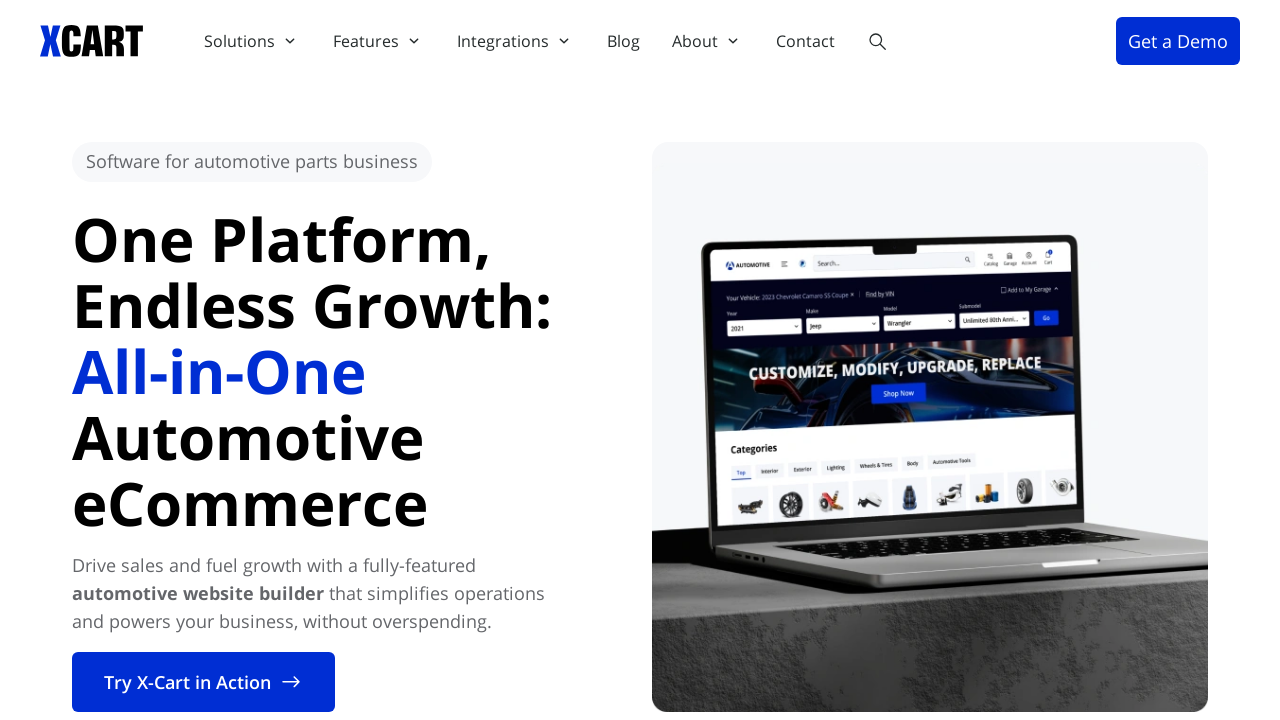

Set viewport size to 1920x1080
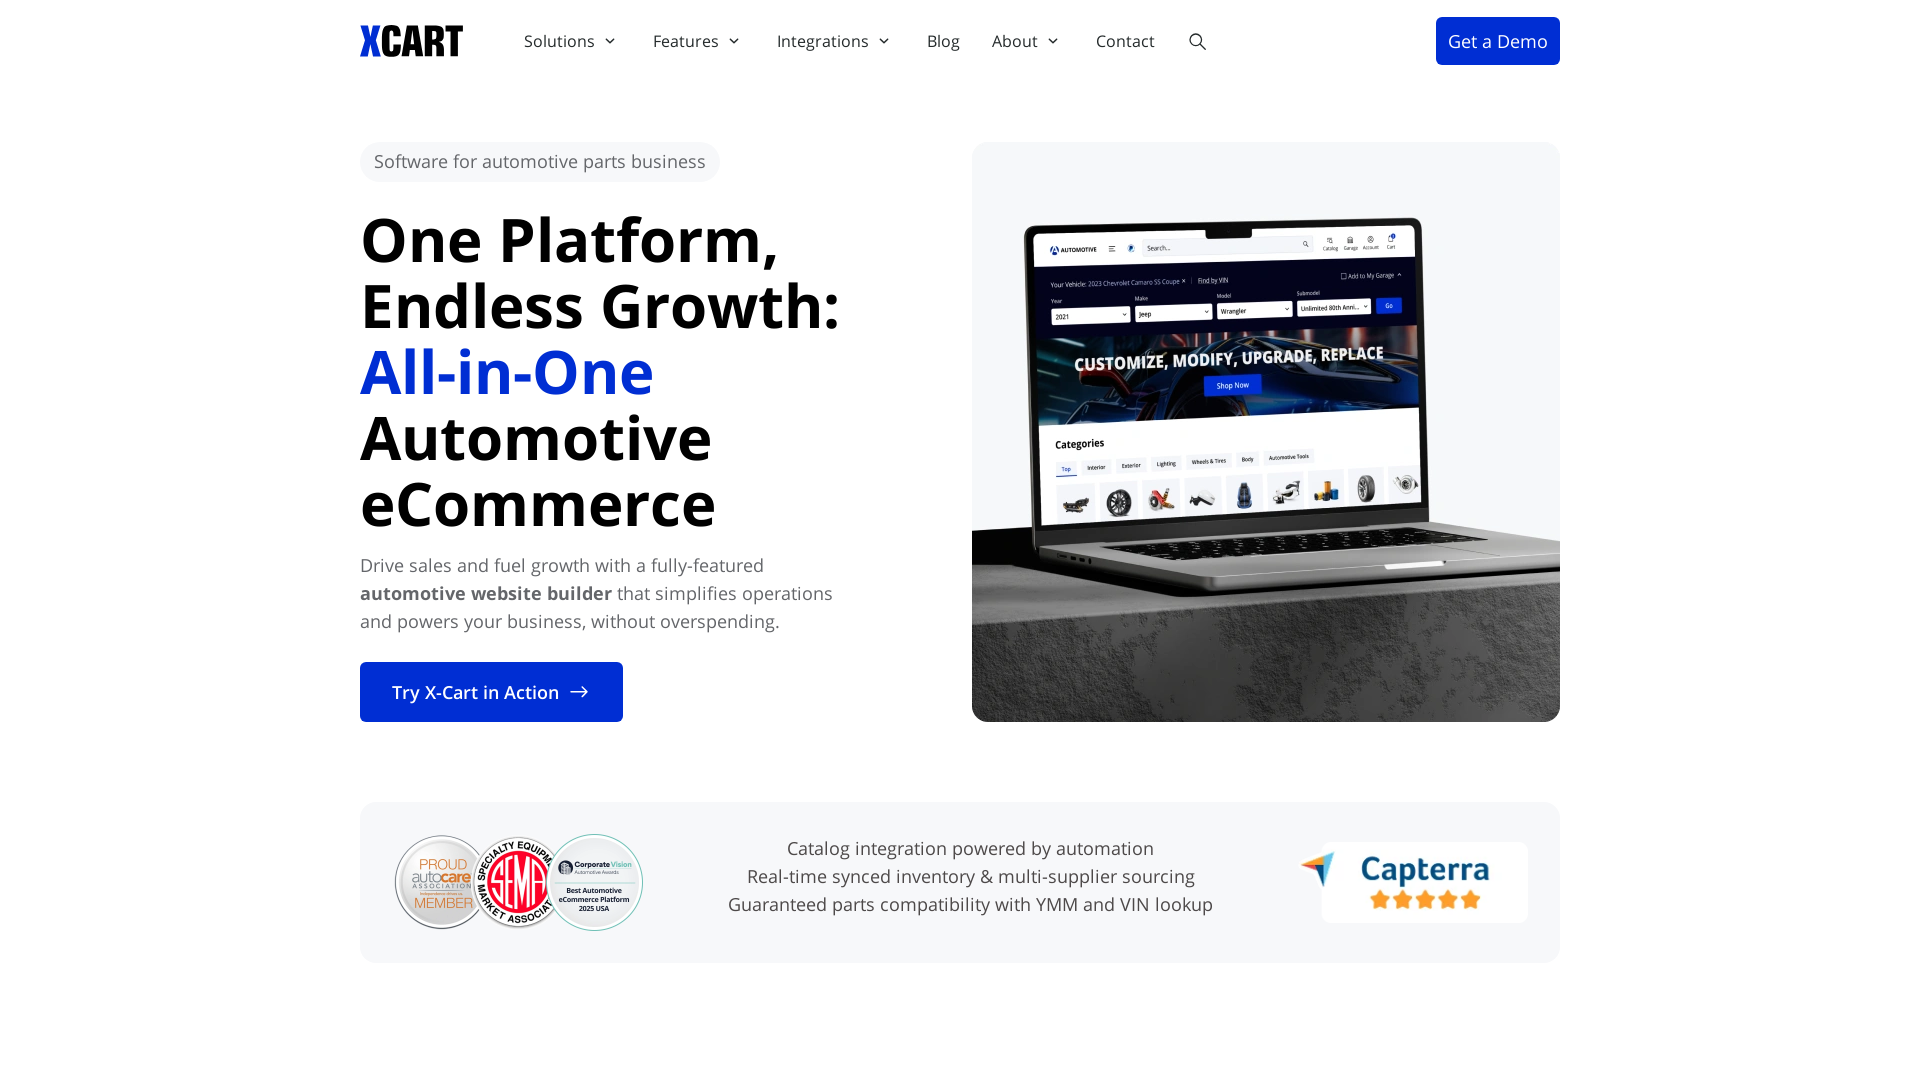

Waited for page DOM to be fully loaded
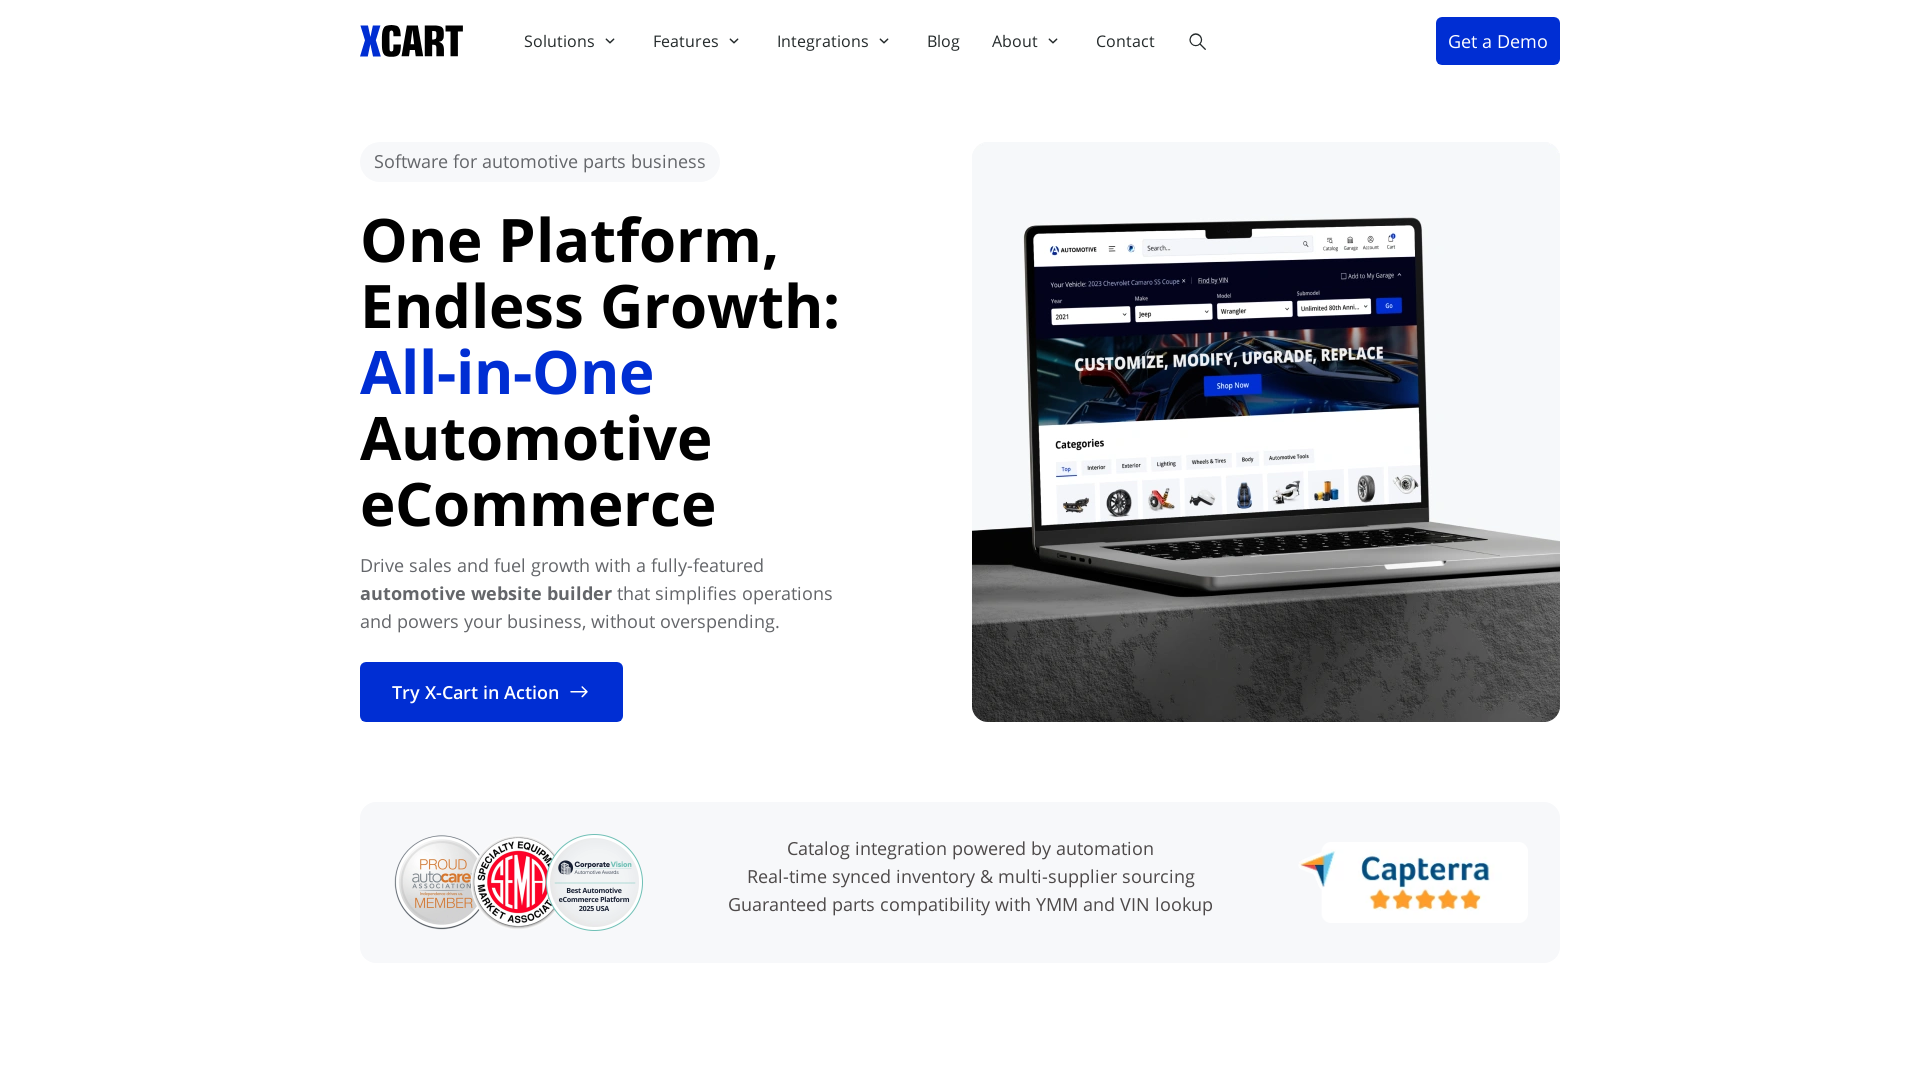

Retrieved page title: 'Automotive eCommerce Platform for Auto Parts Businesses'
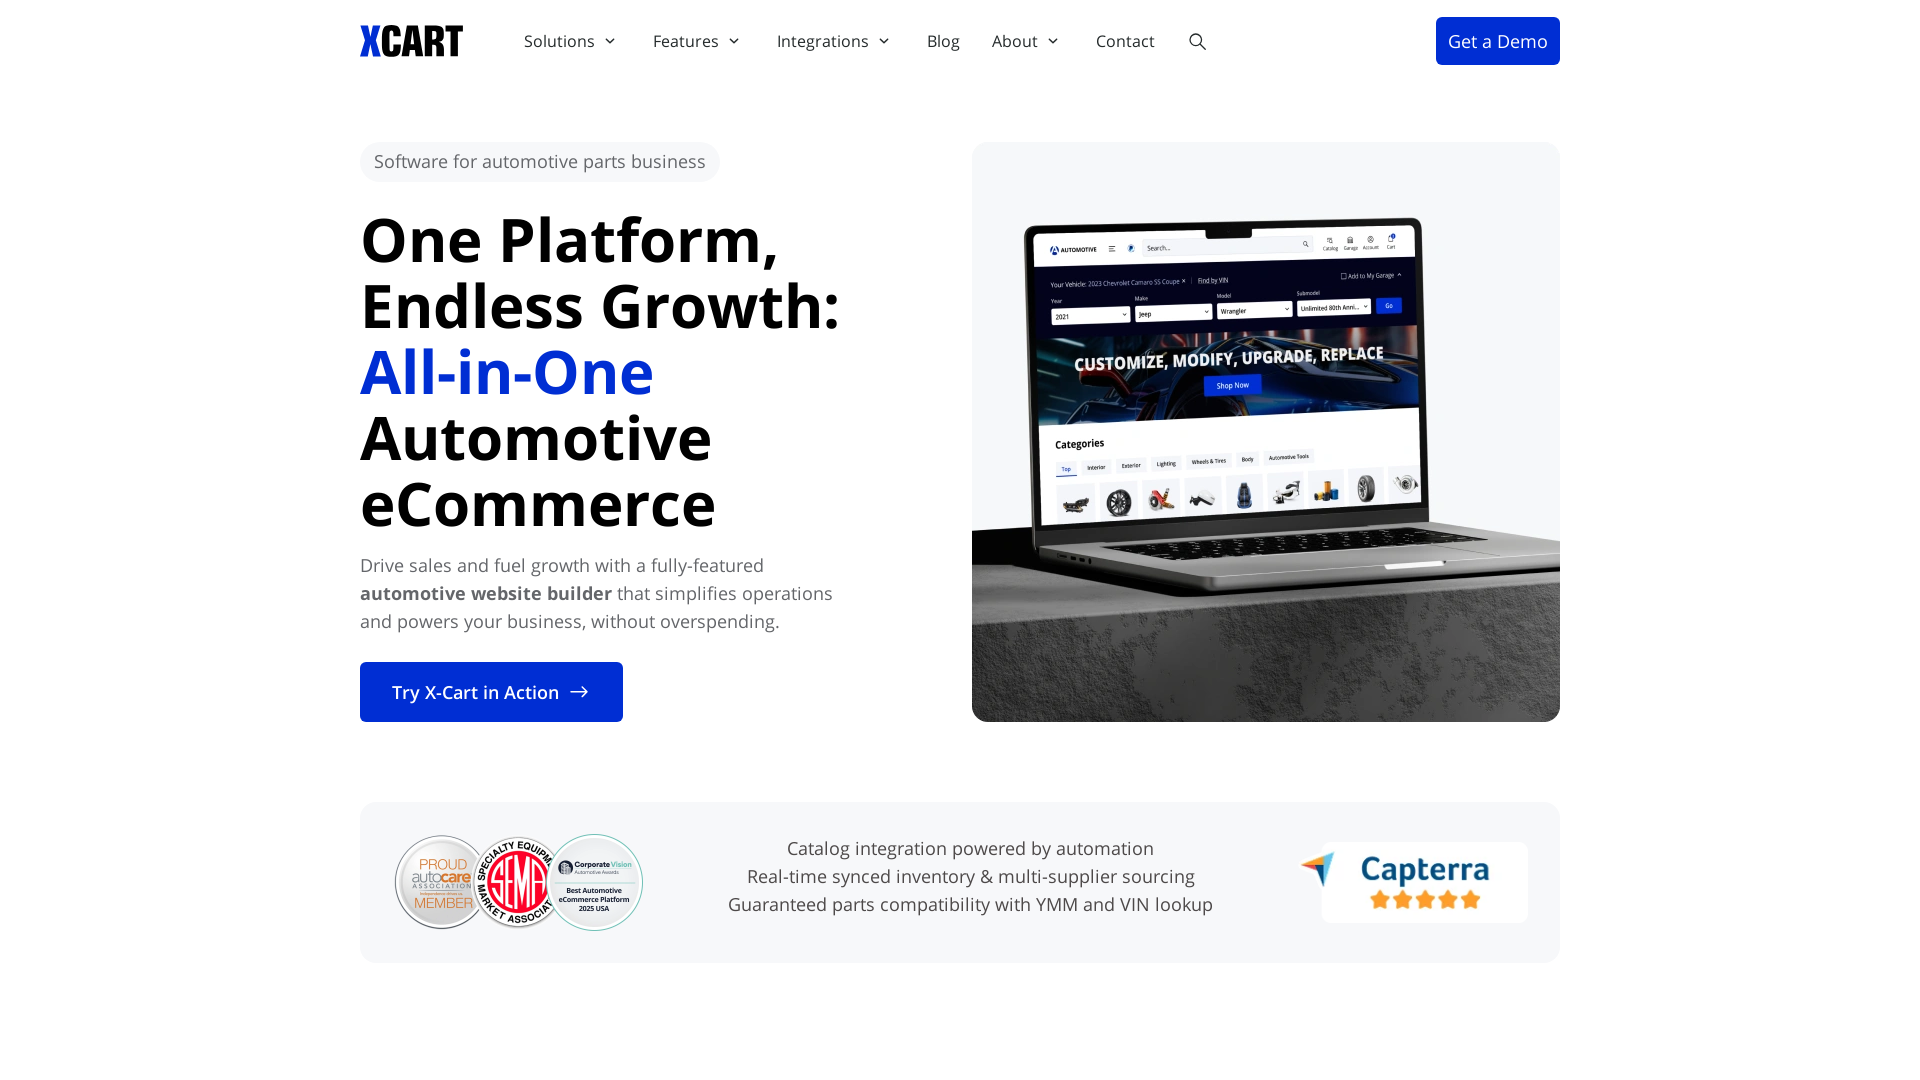

Verified title - exact match: False, contains 'E-site': False
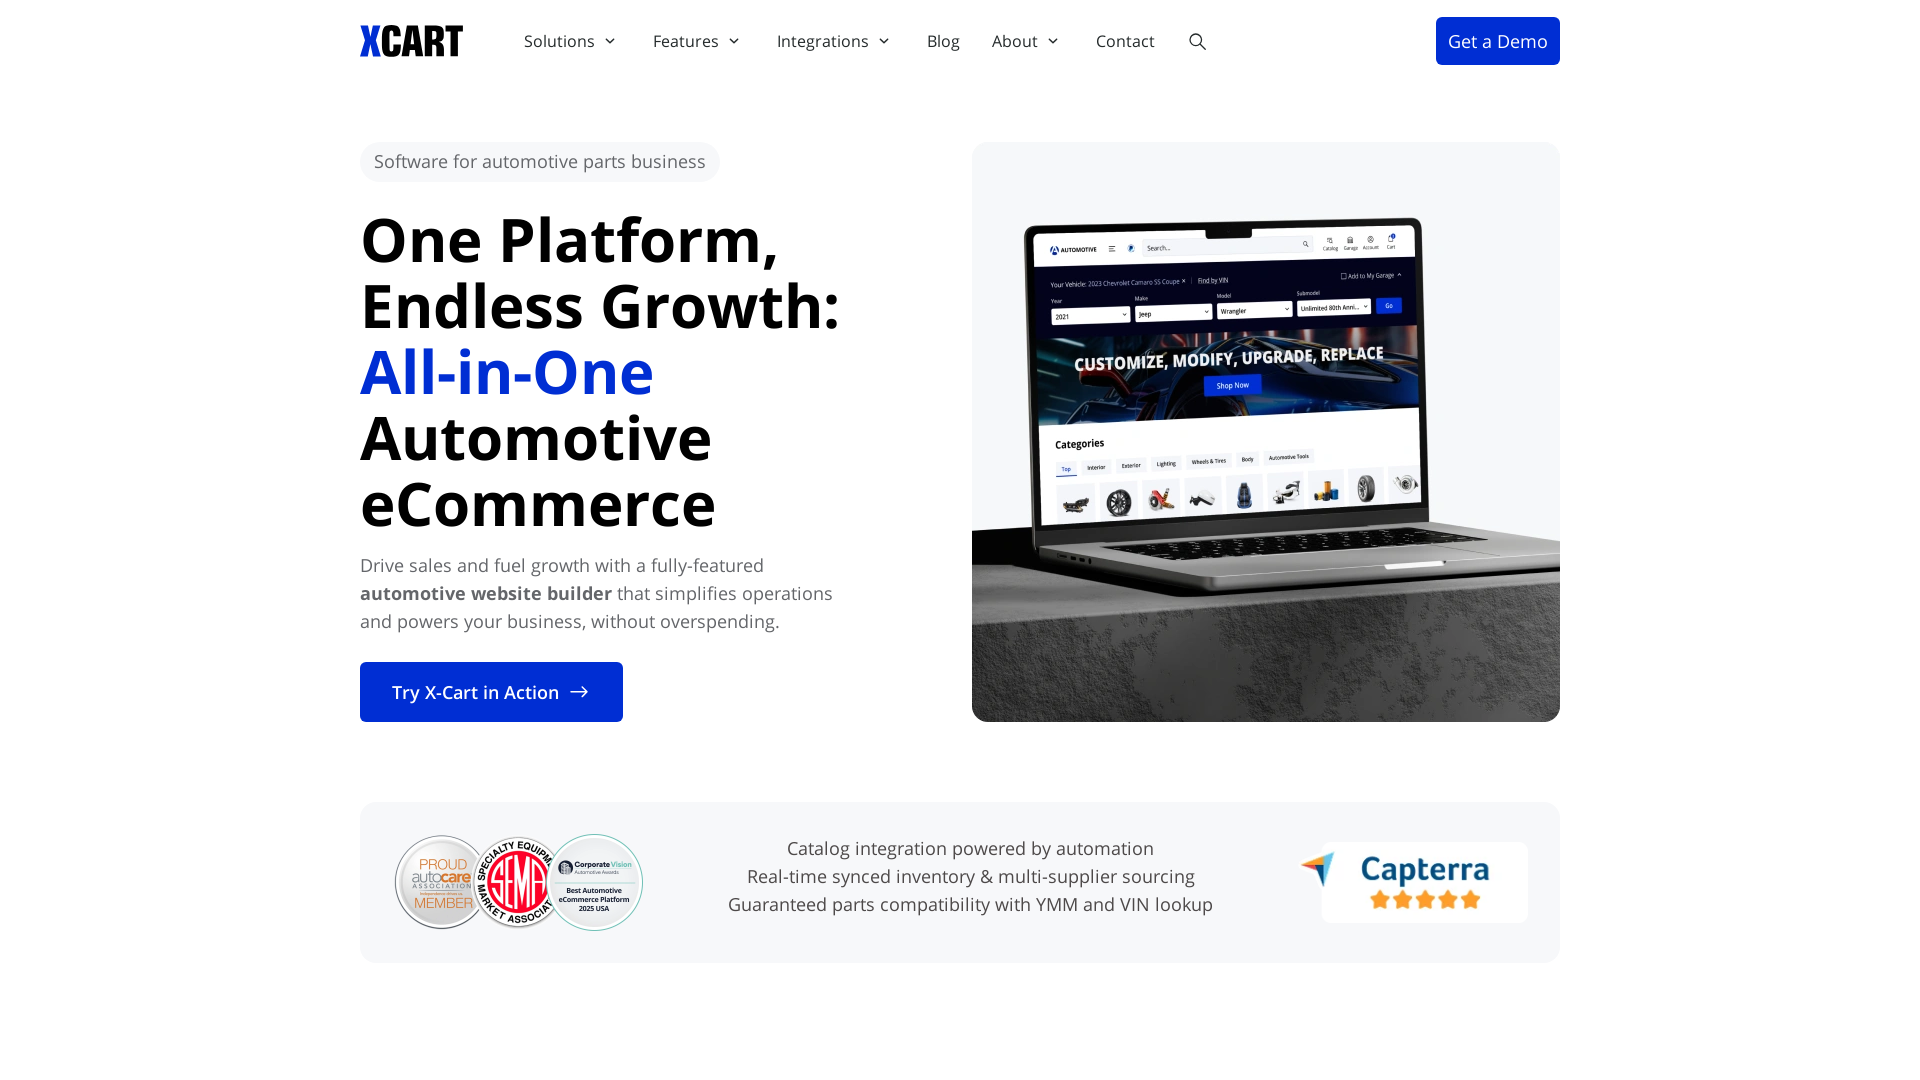

Verified body element loaded - page content accessible
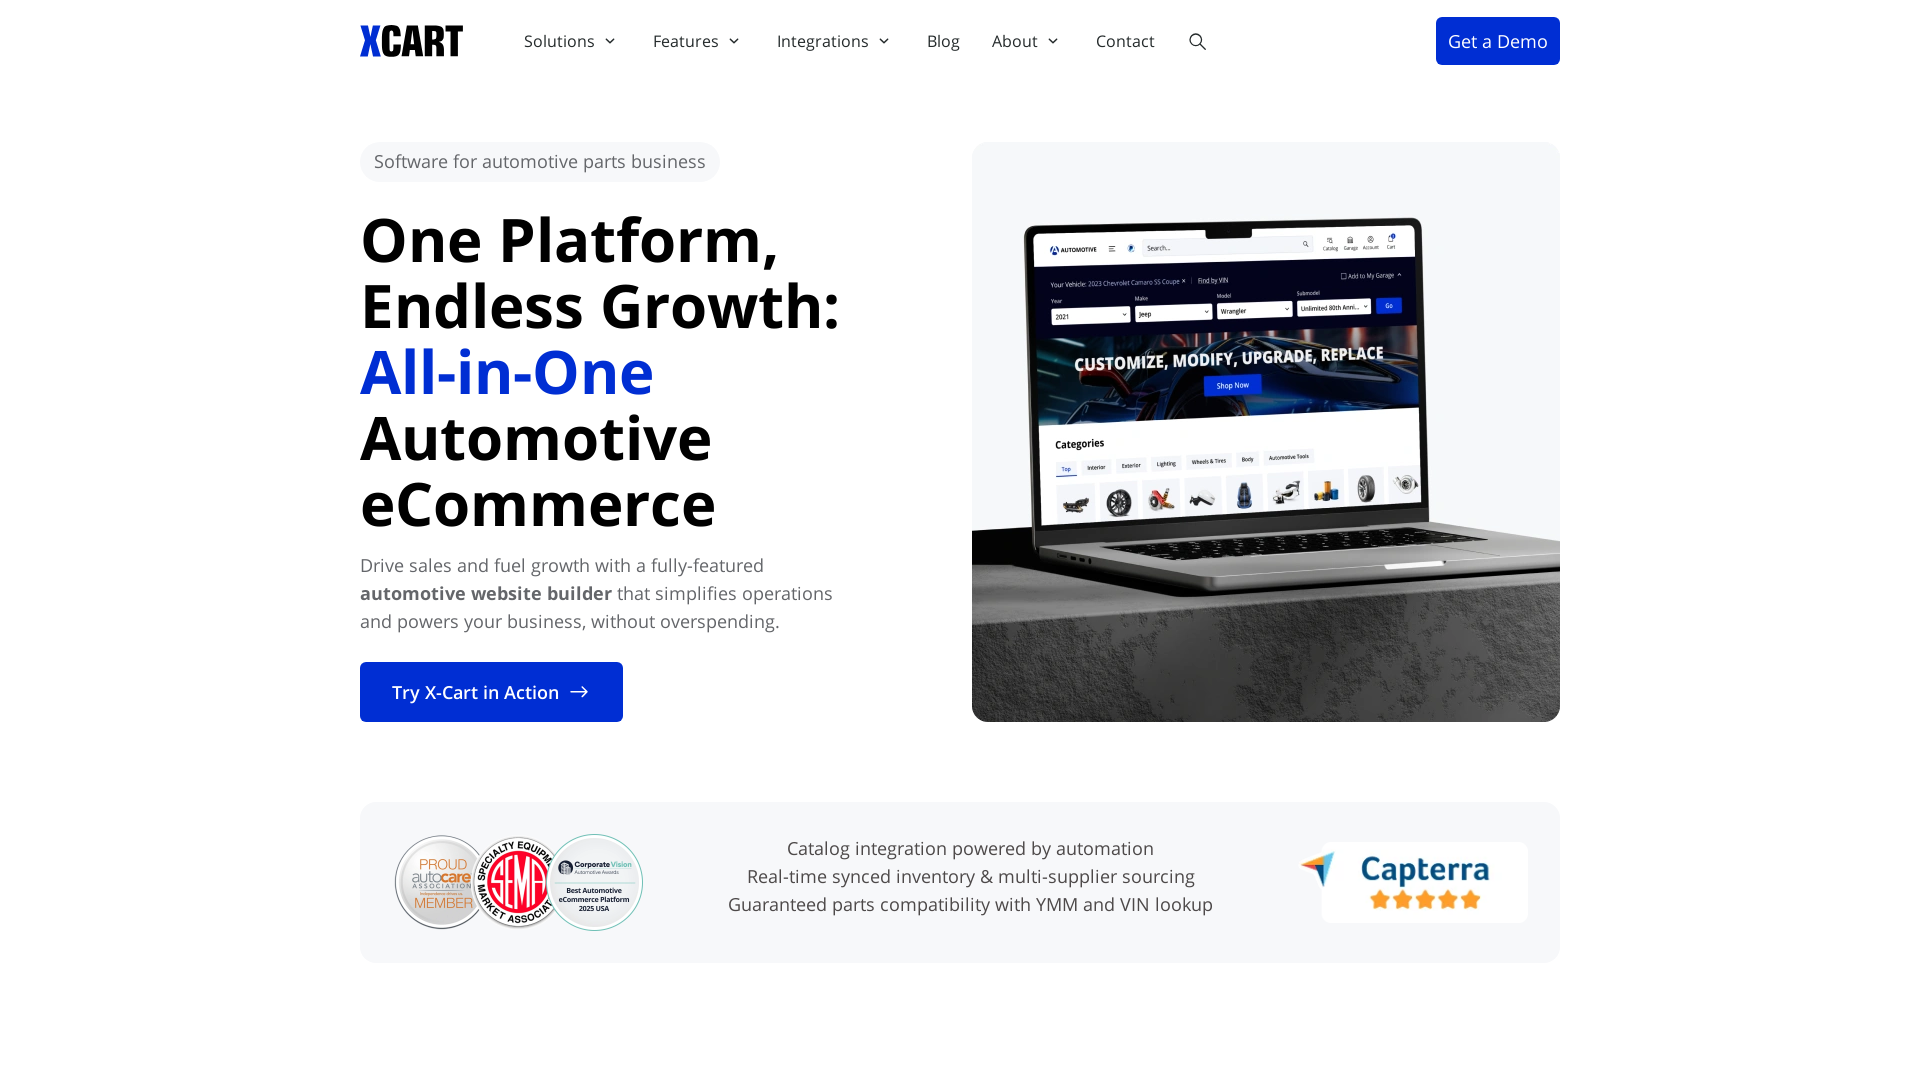

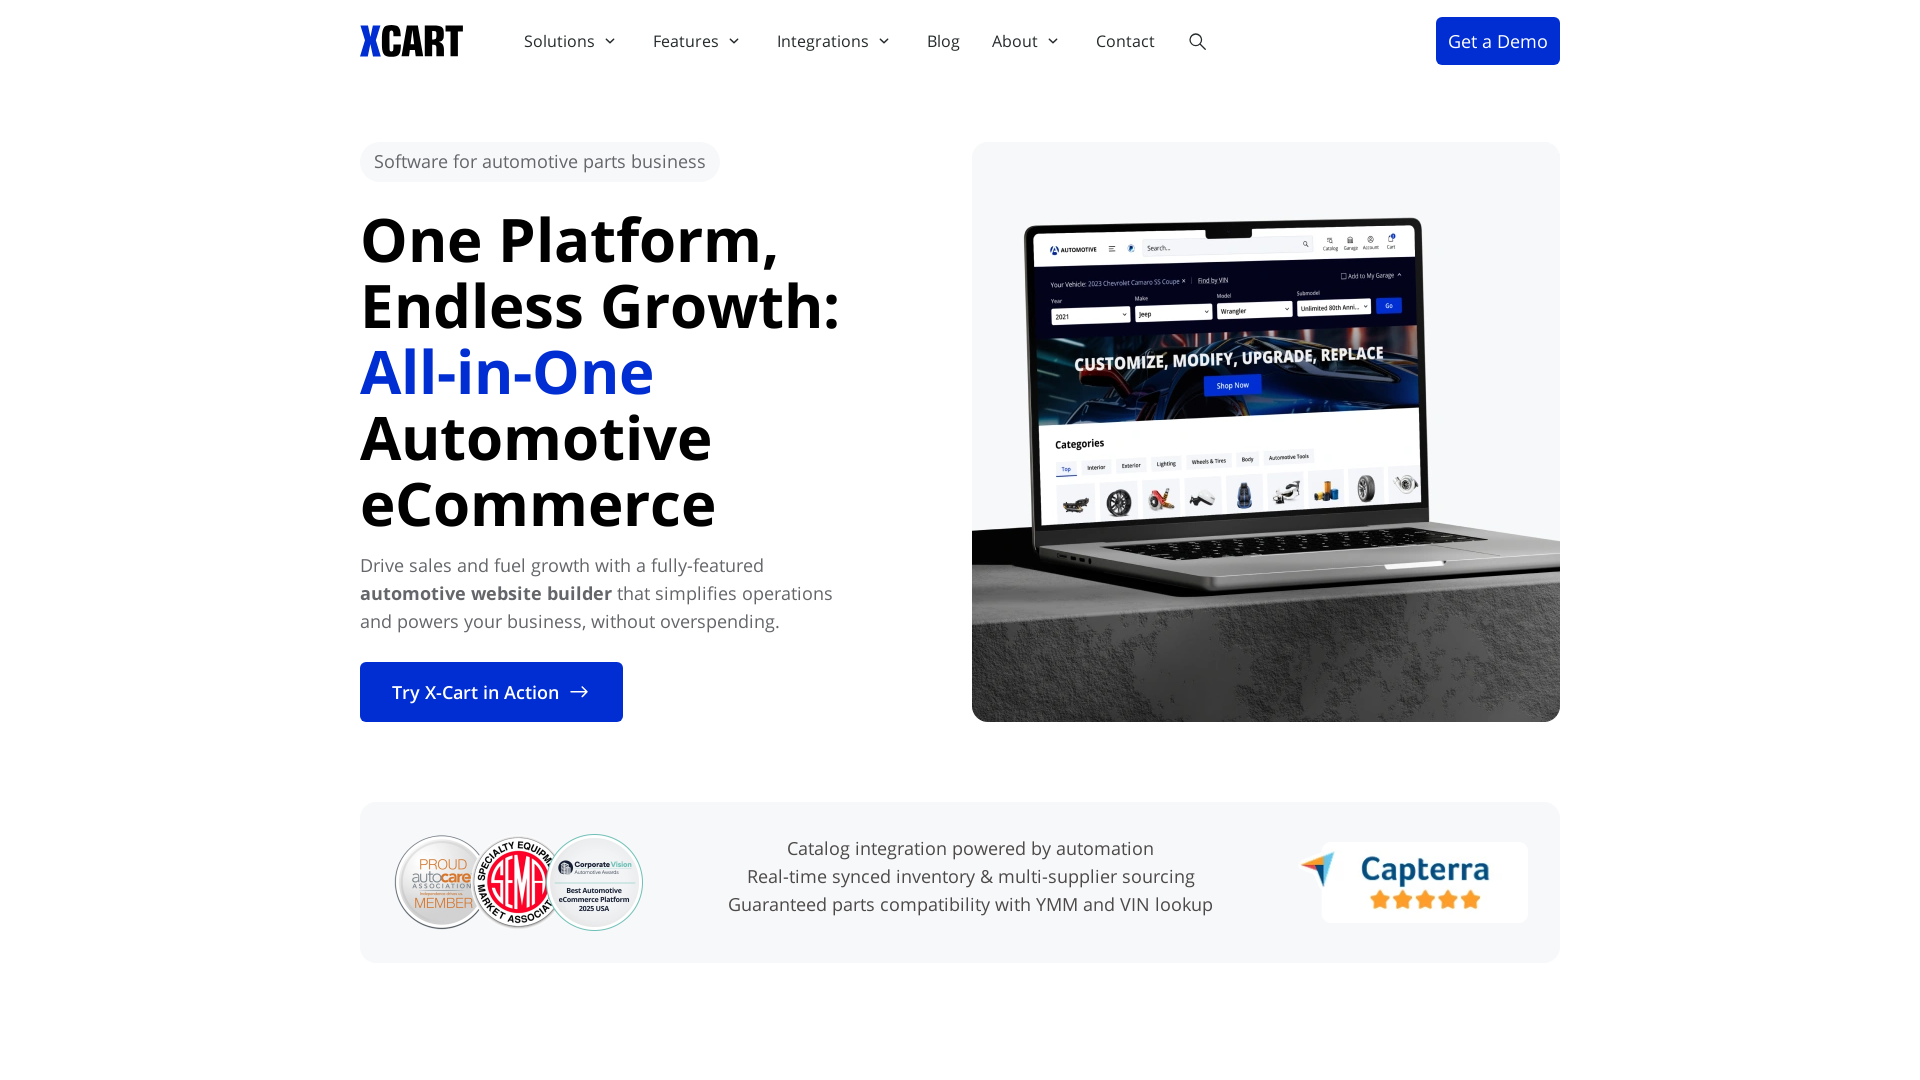